Tests registration form validation when confirmation password doesn't match the original password.

Starting URL: https://alada.vn/tai-khoan/dang-ky.html

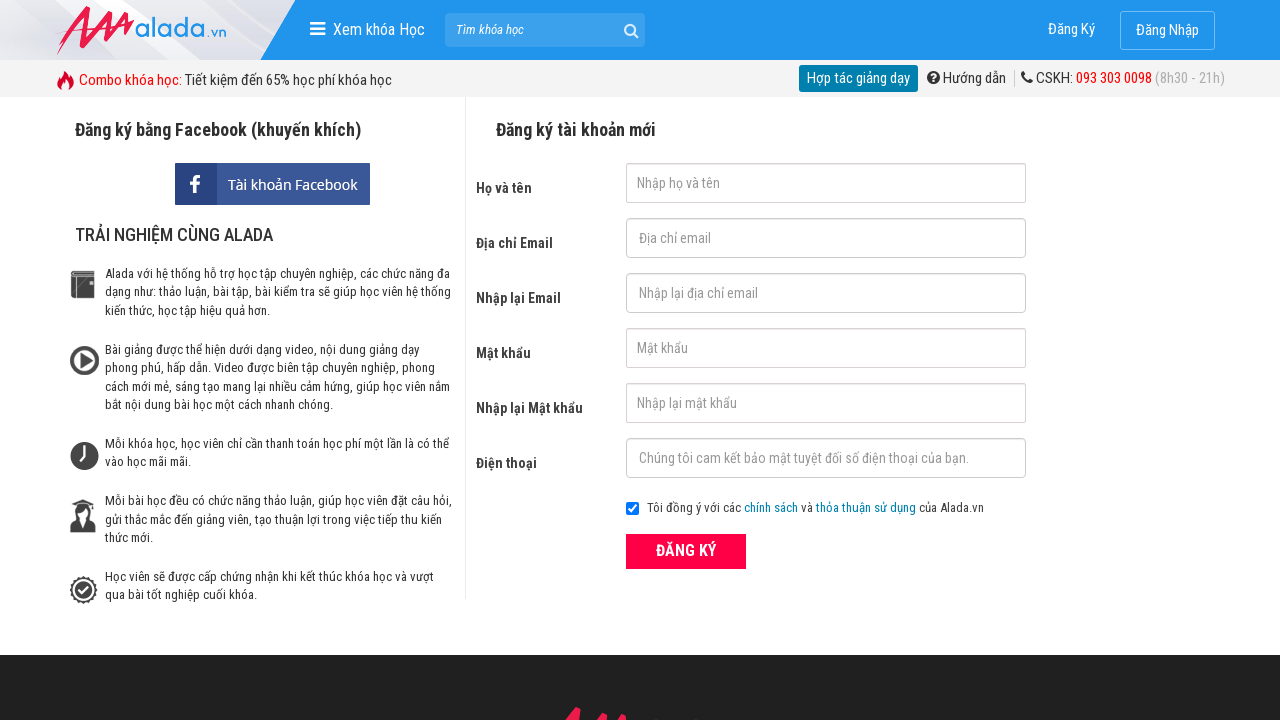

Filled first name field with 'John Wick' on #txtFirstname
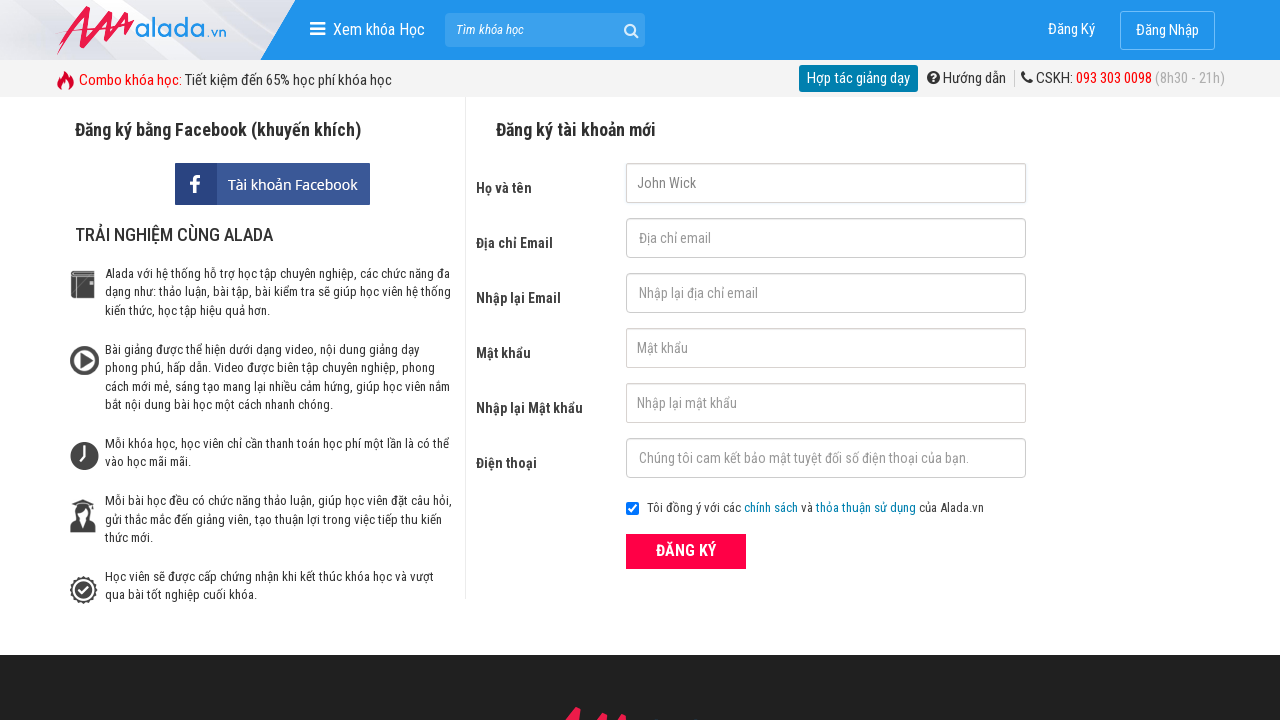

Filled email field with 'john@wick.com' on #txtEmail
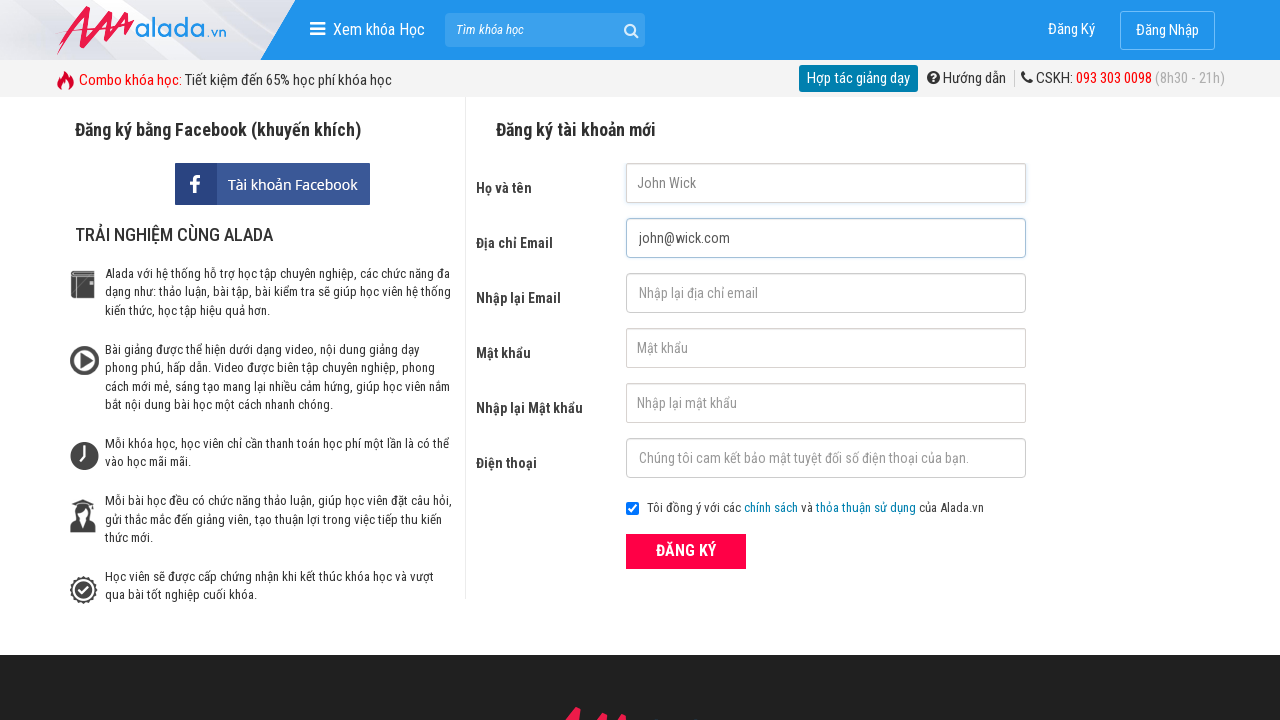

Filled confirm email field with 'john@wick.net' (intentional mismatch) on #txtCEmail
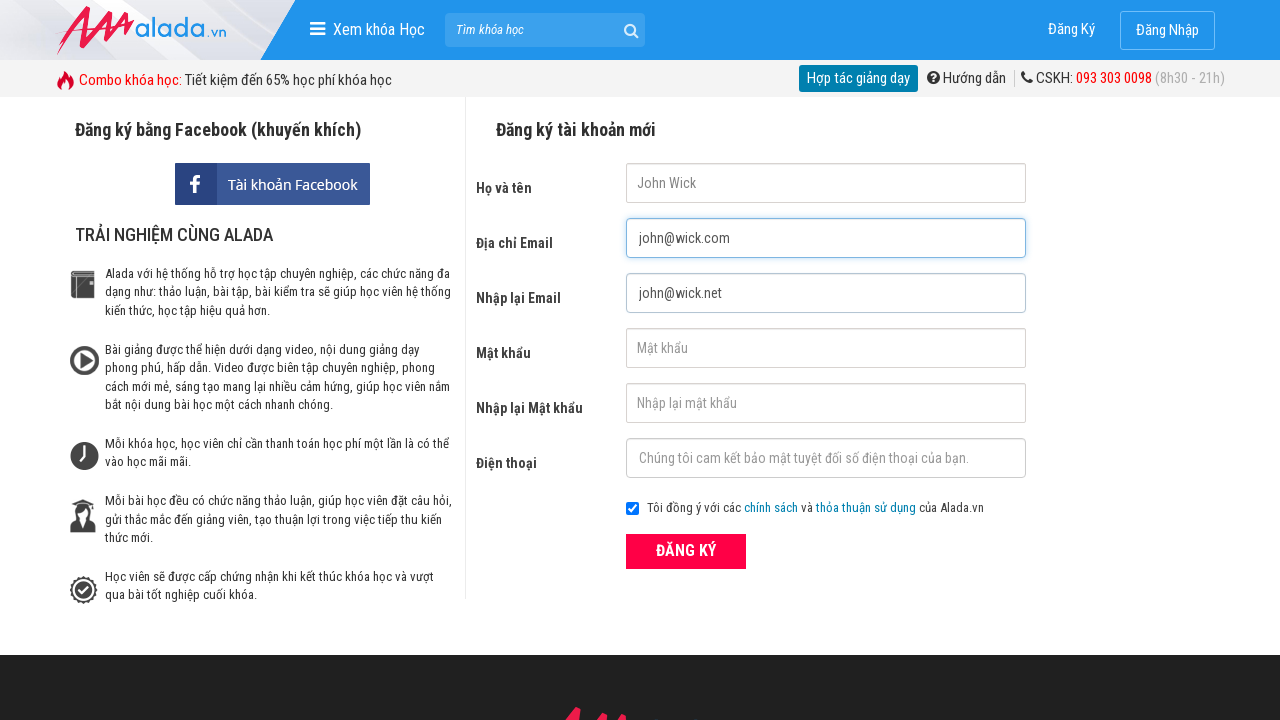

Filled password field with '123456789' on #txtPassword
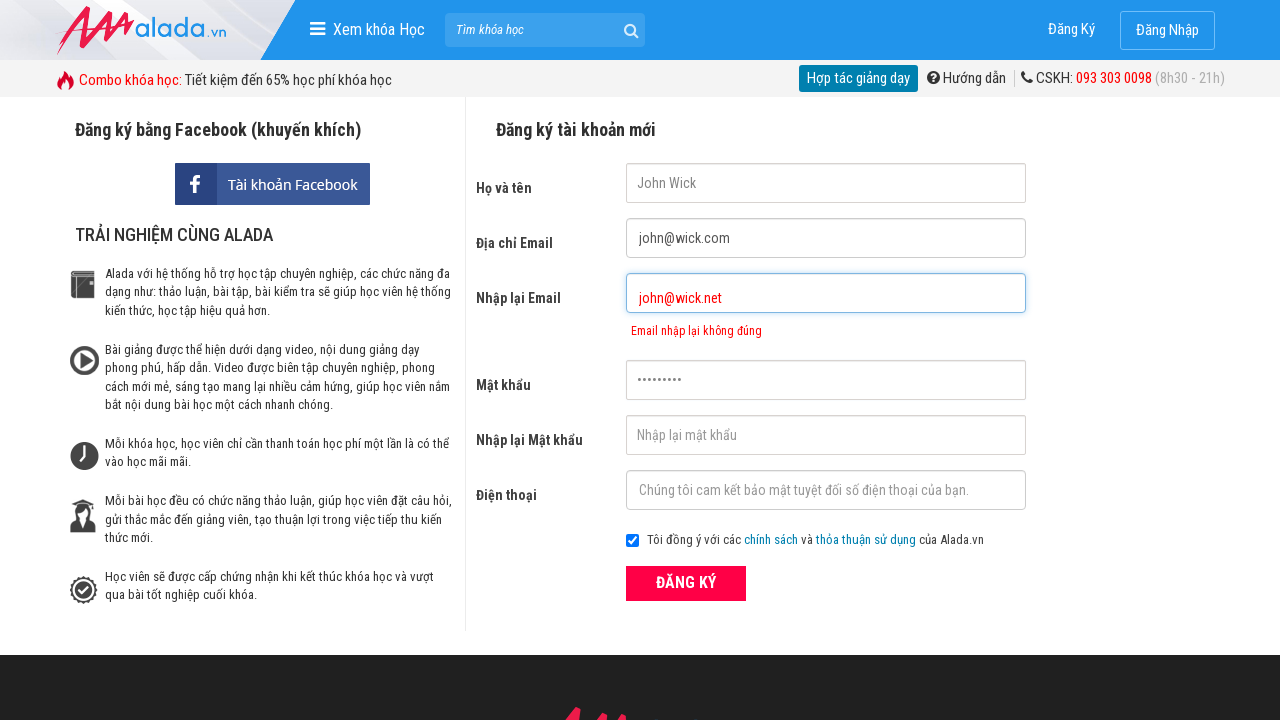

Filled confirm password field with '1234455632' (intentional mismatch) on #txtCPassword
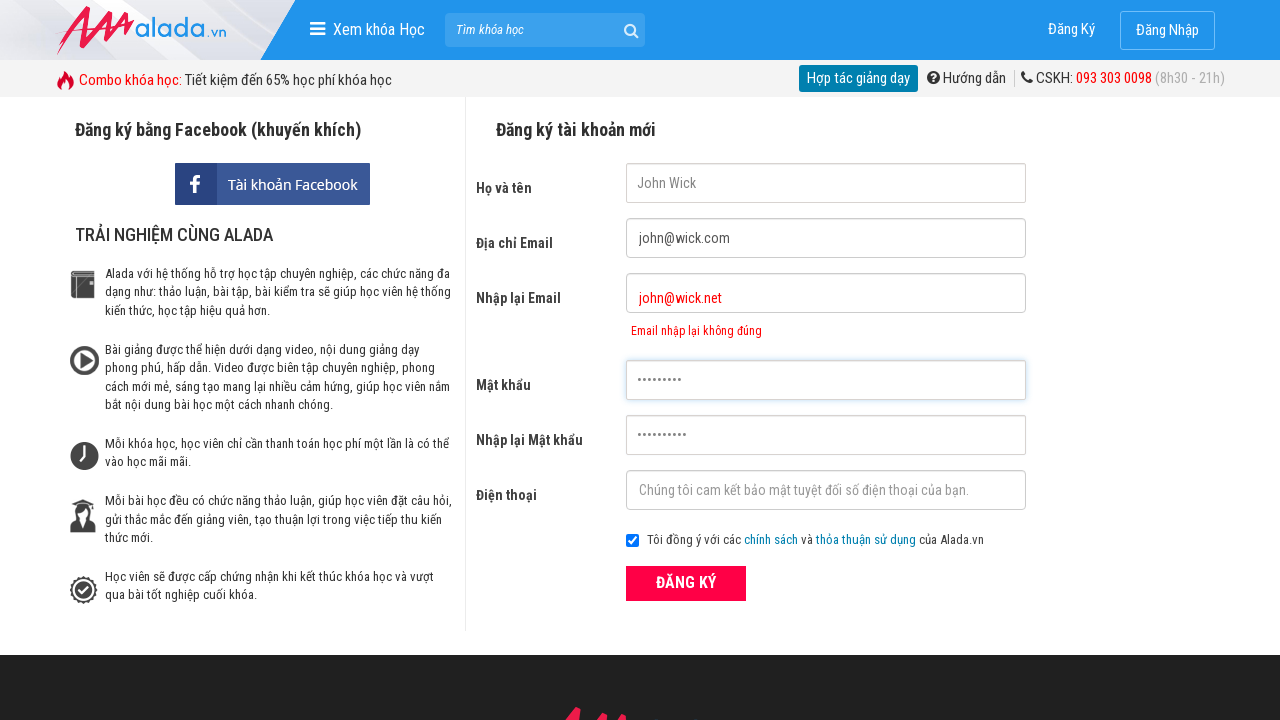

Filled phone field with '0123456789' on #txtPhone
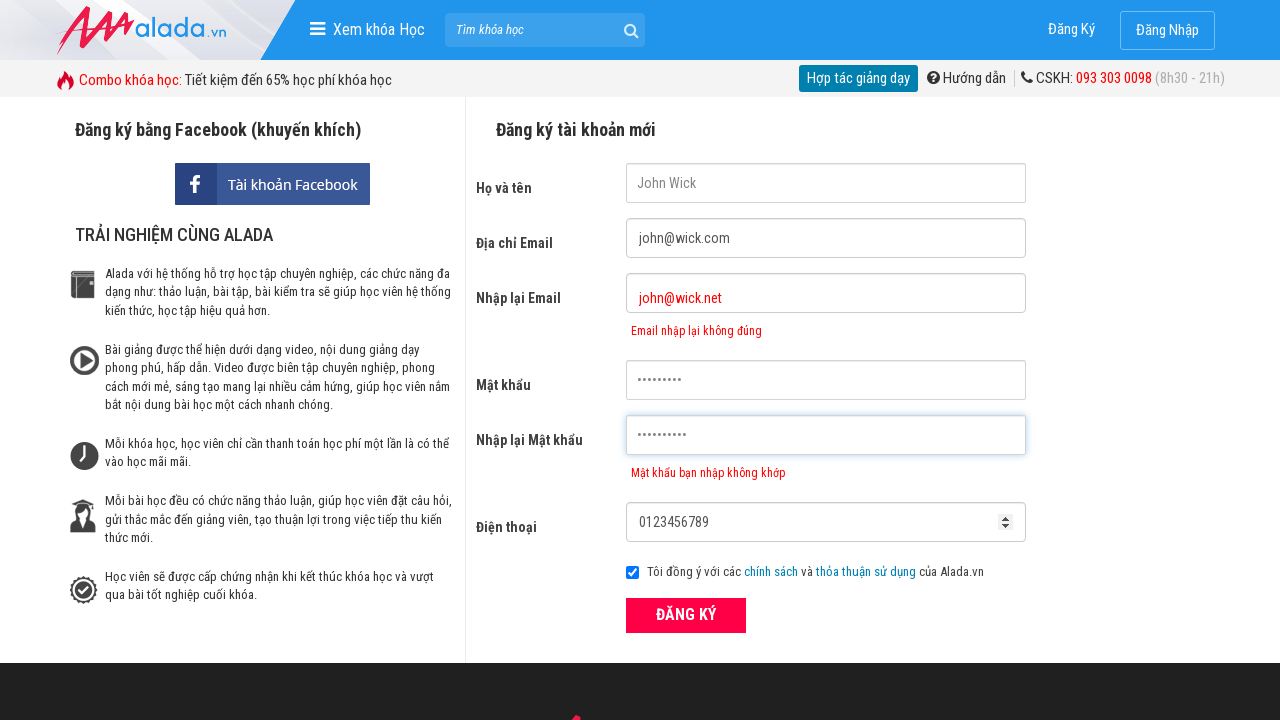

Clicked ĐĂNG KÝ (Register) button at (686, 615) on xpath=//form[@name='frmLogin']//button[text()='ĐĂNG KÝ']
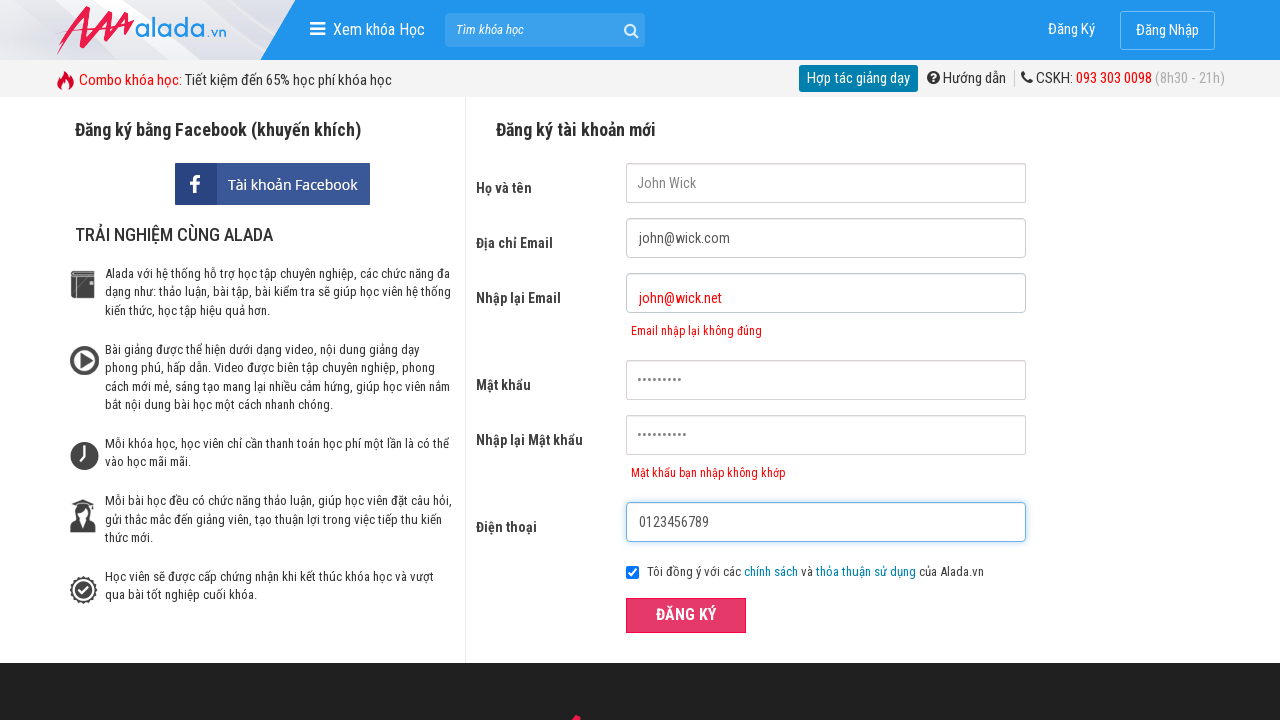

Confirmed password error message appeared for mismatched confirmation password
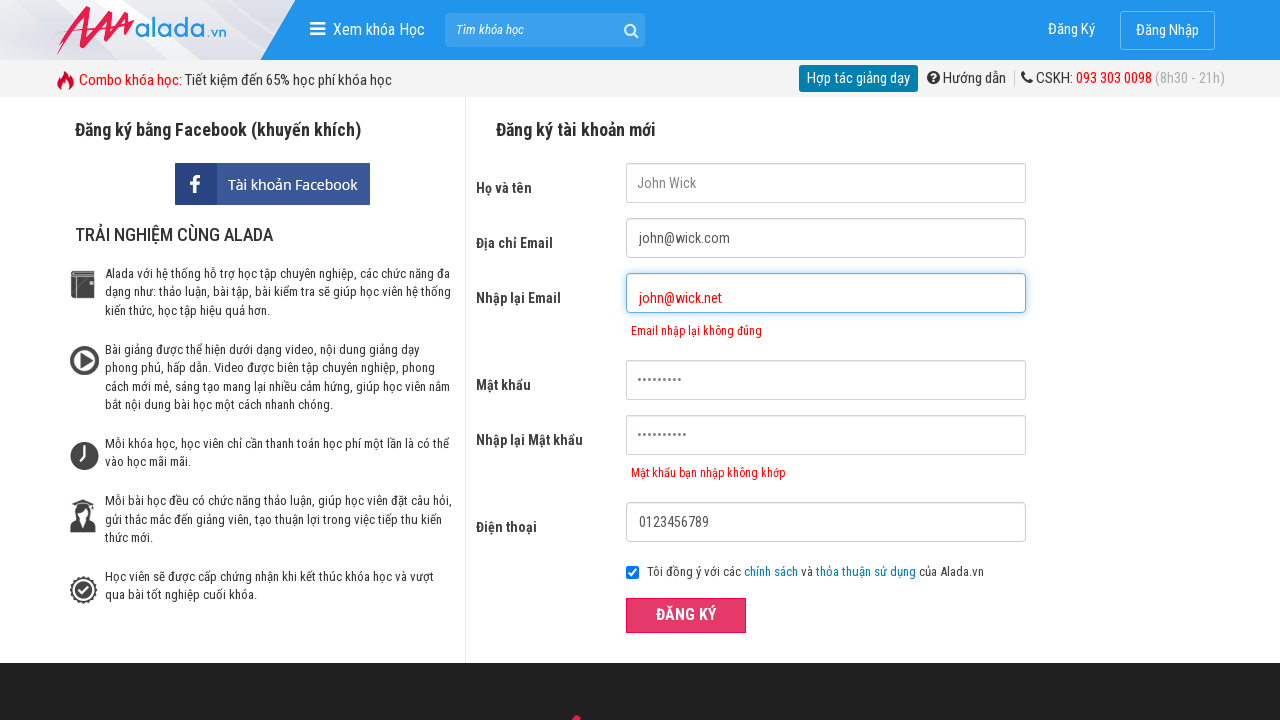

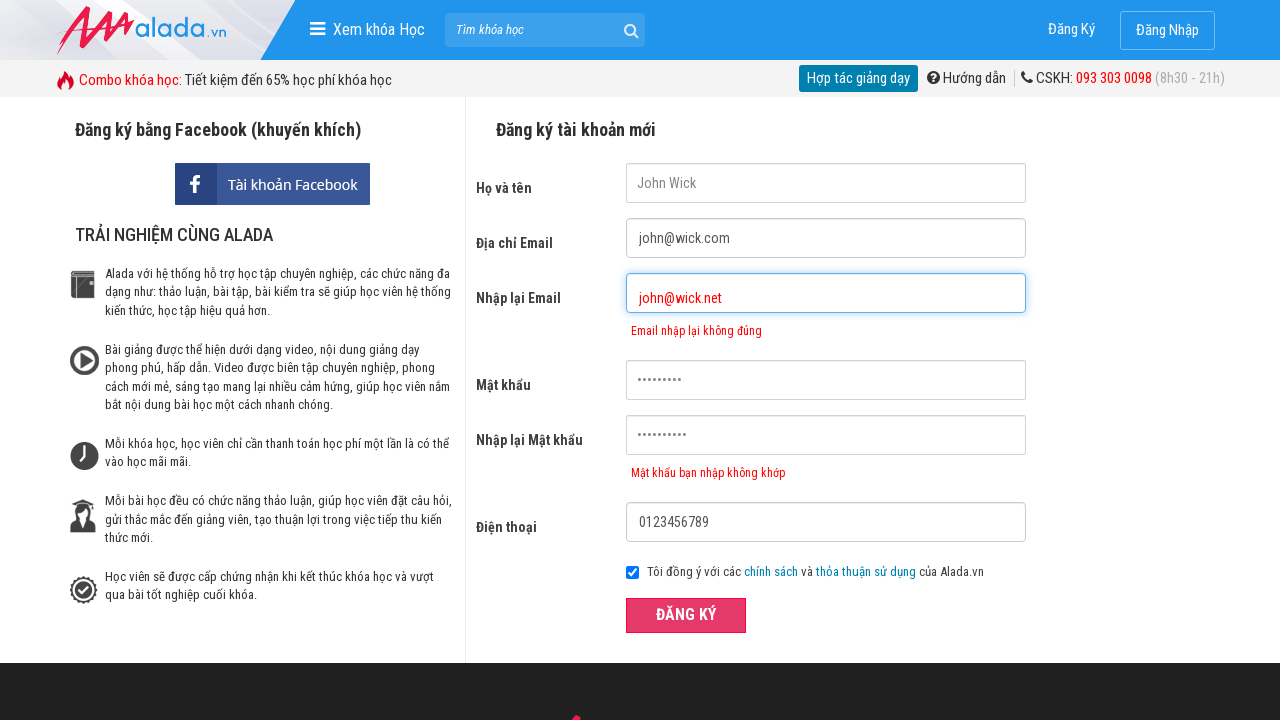